Tests adding a random product to cart on demoblaze.com by selecting a product from the home page, clicking add to cart, and verifying the item appears in the cart.

Starting URL: https://www.demoblaze.com/

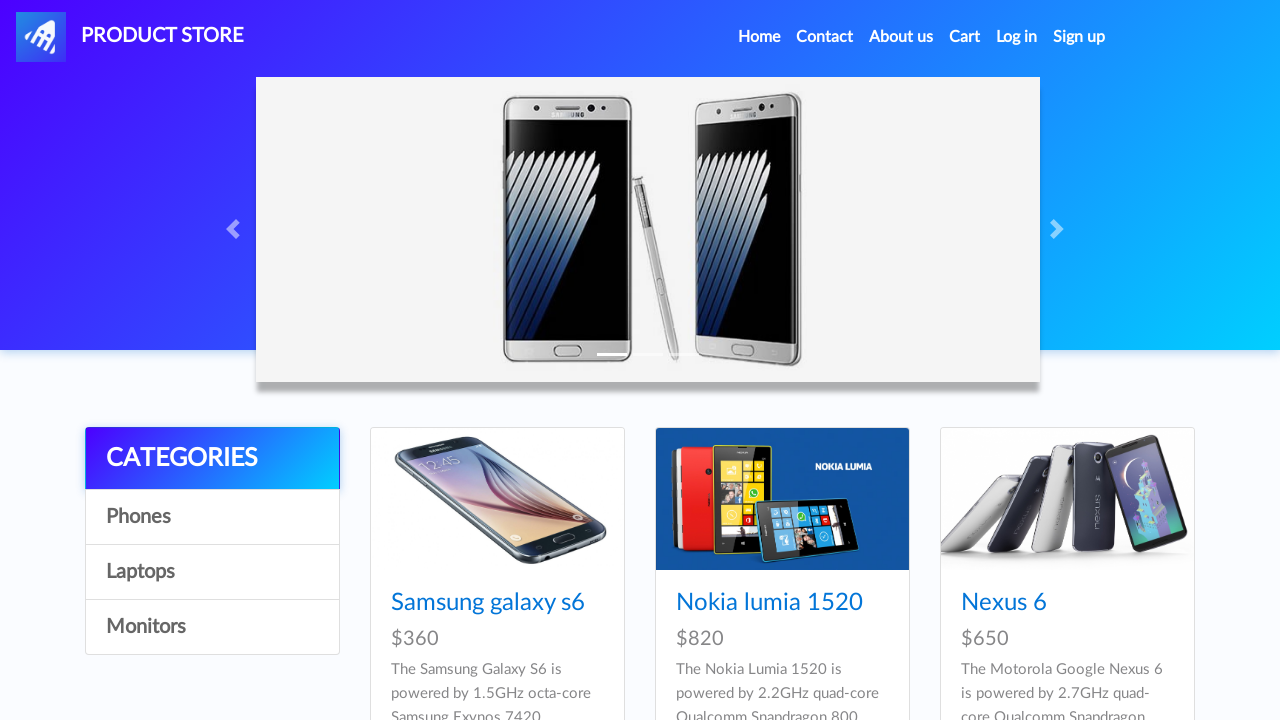

Home page loaded and product cards are visible
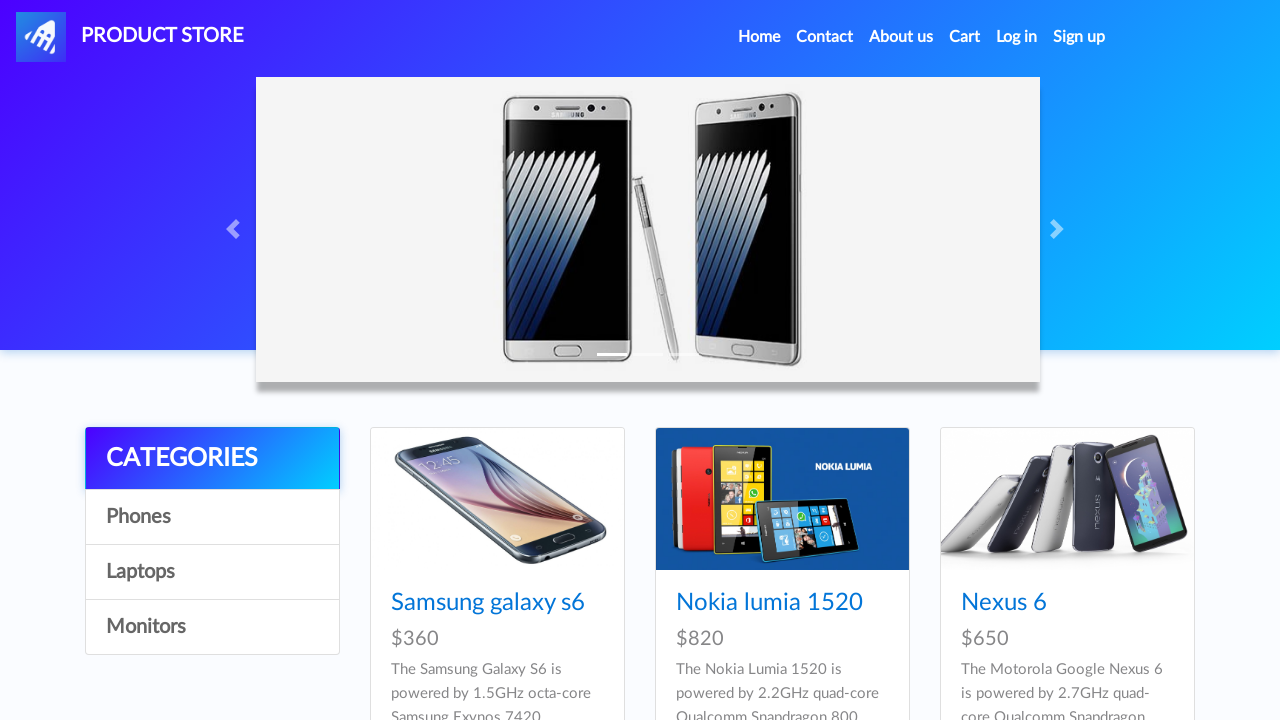

Located all product cards on home page
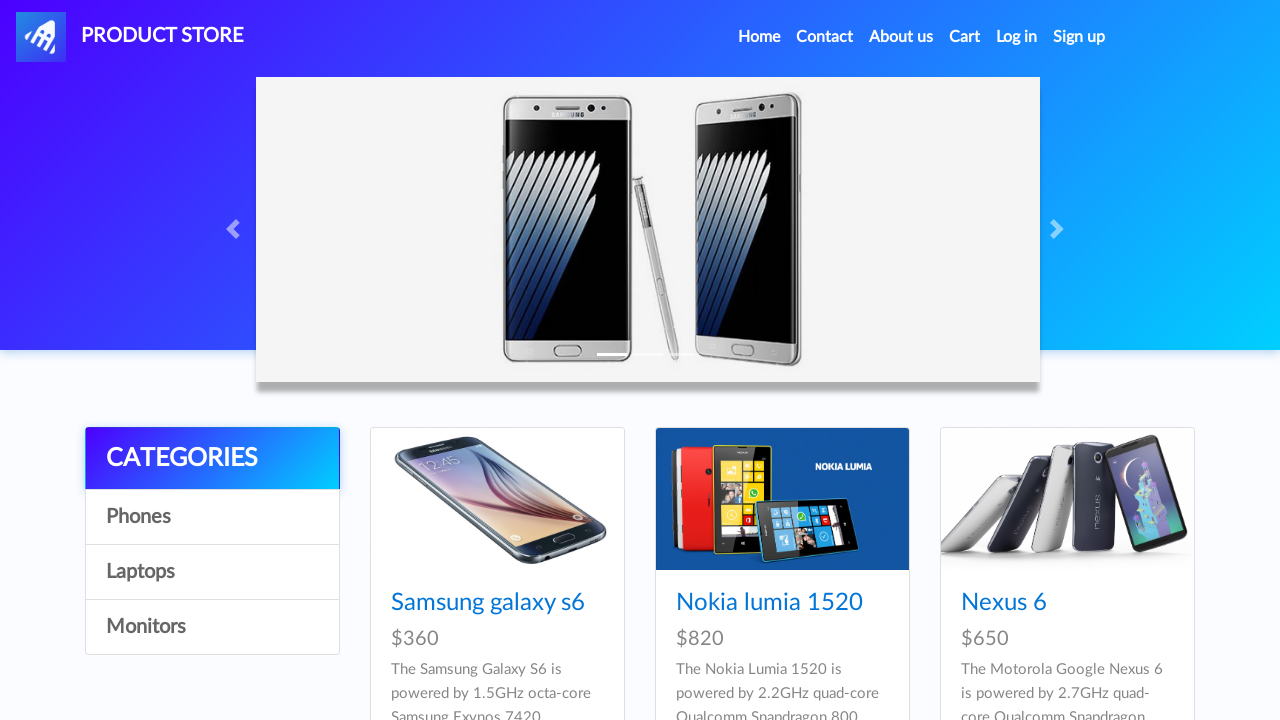

Retrieved product name: Nexus 6
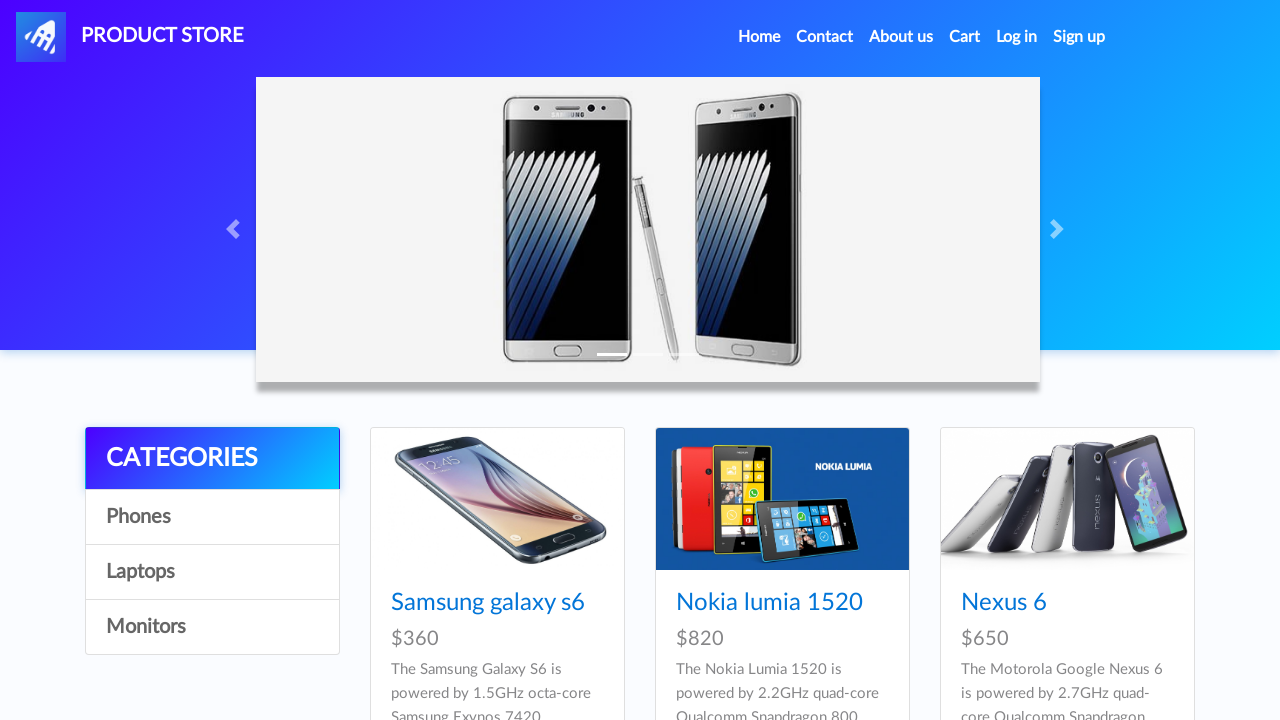

Clicked on product: Nexus 6 at (1004, 603) on .card-block >> nth=2 >> .card-title a
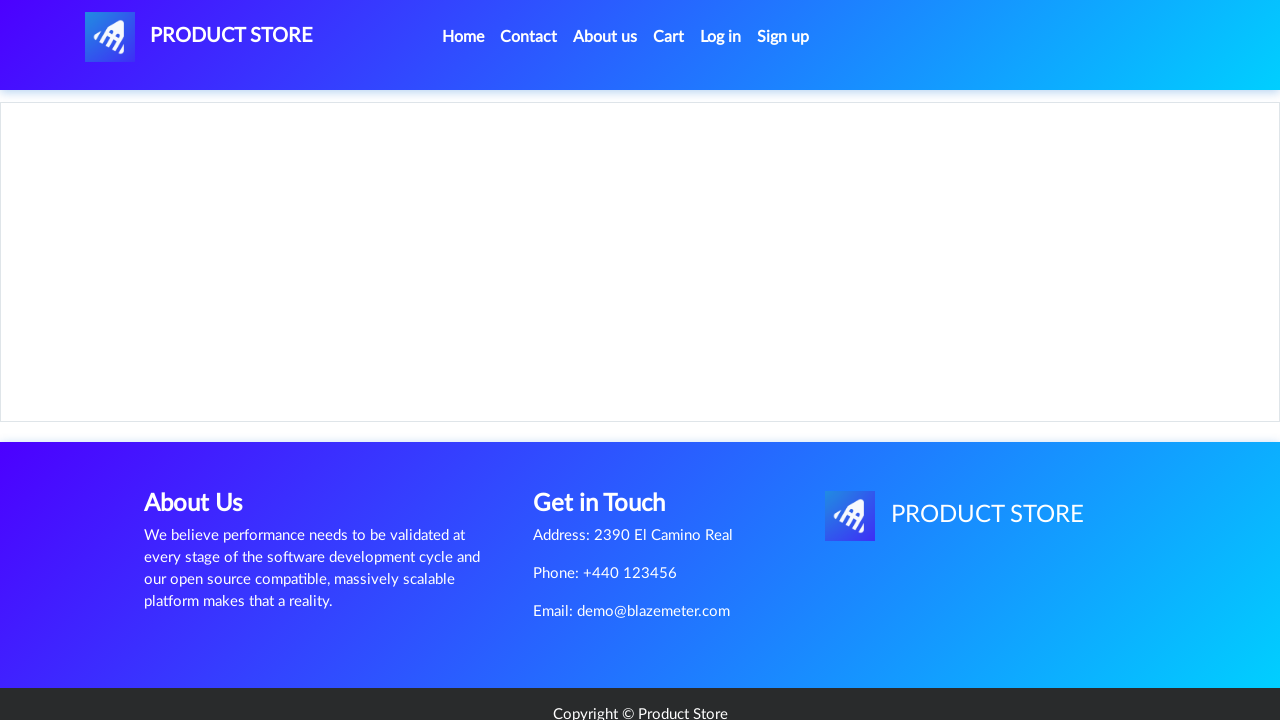

Product page loaded with Add to Cart button visible
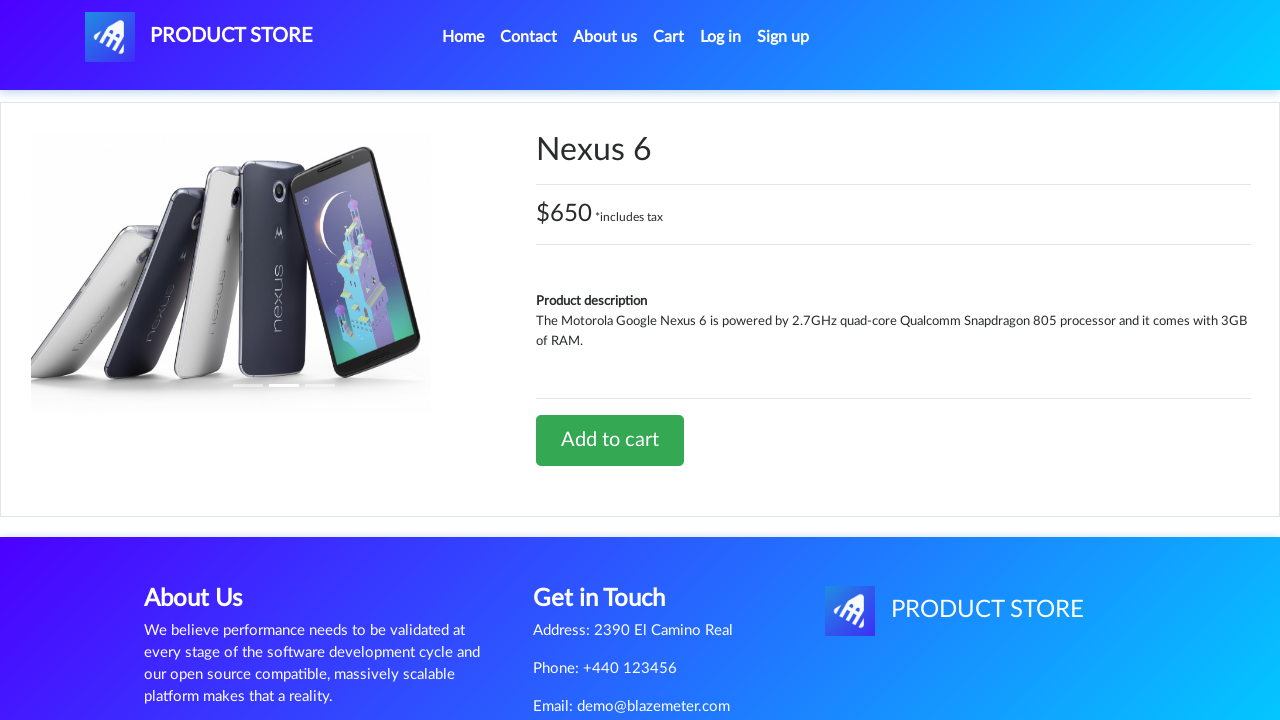

Set up dialog handler to accept alerts
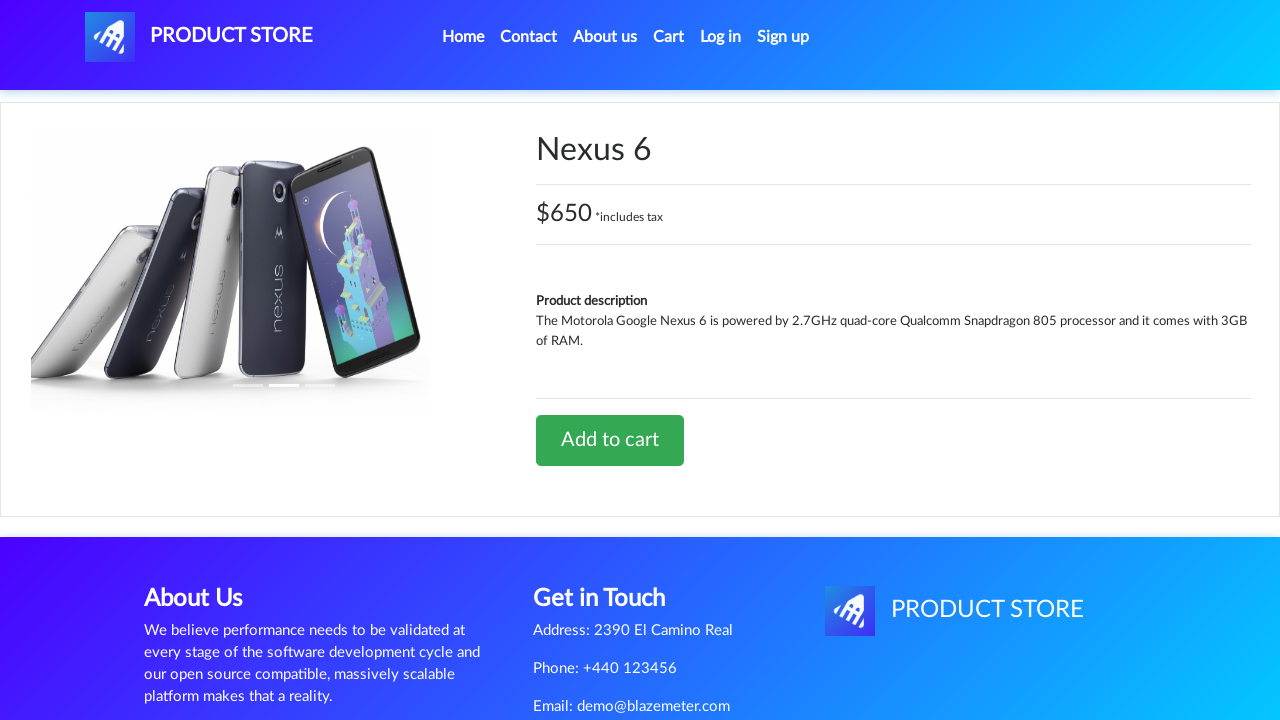

Clicked Add to Cart button at (610, 440) on .btn-success
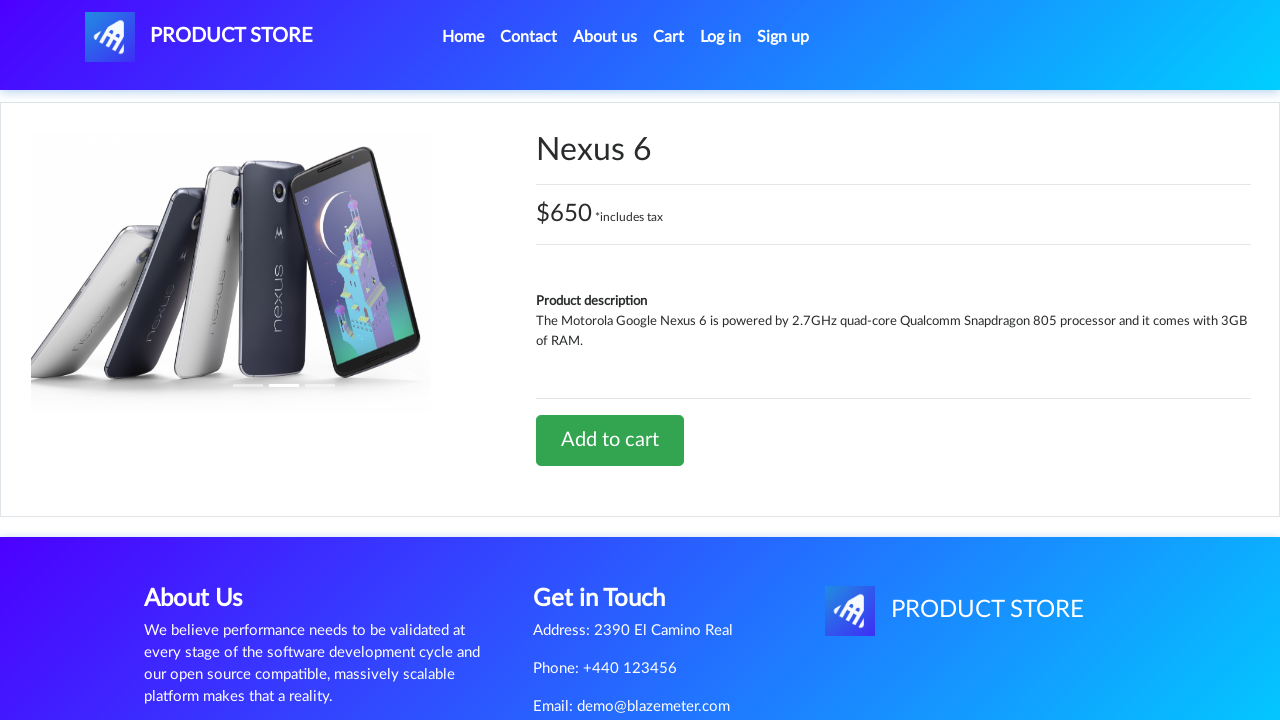

Waited for alert dialog to be processed
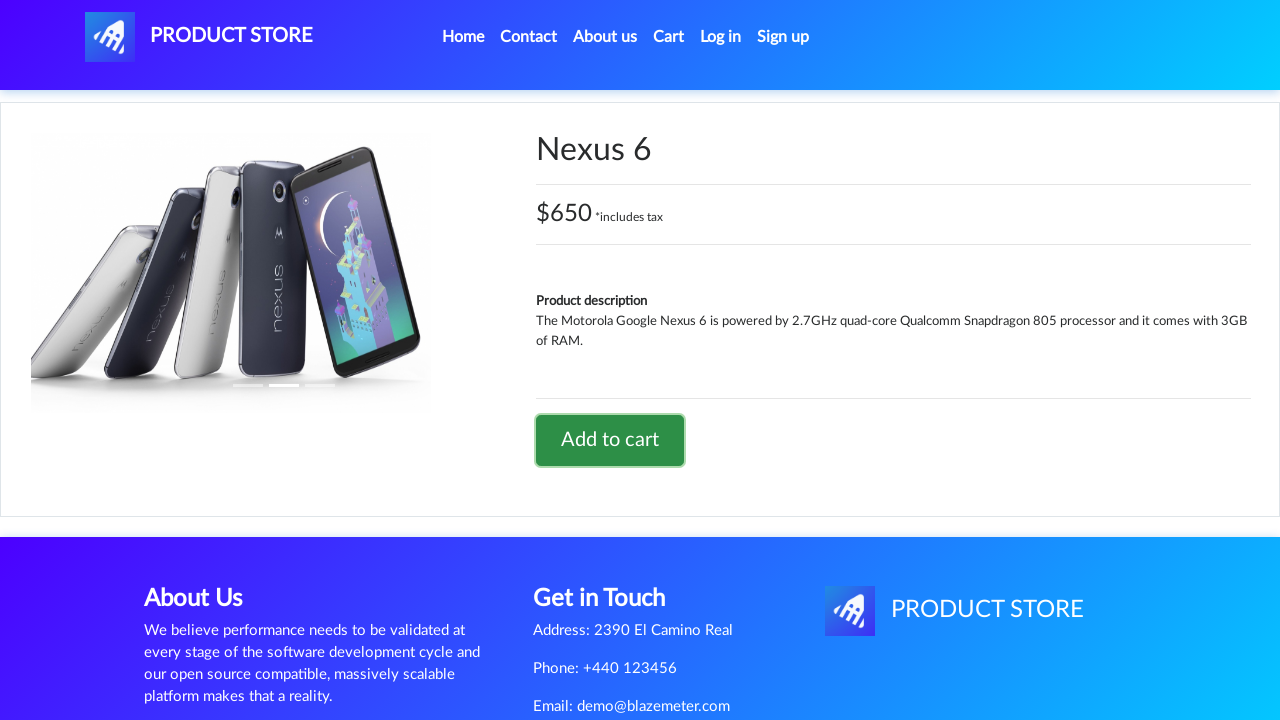

Clicked on Cart menu item at (669, 37) on #cartur
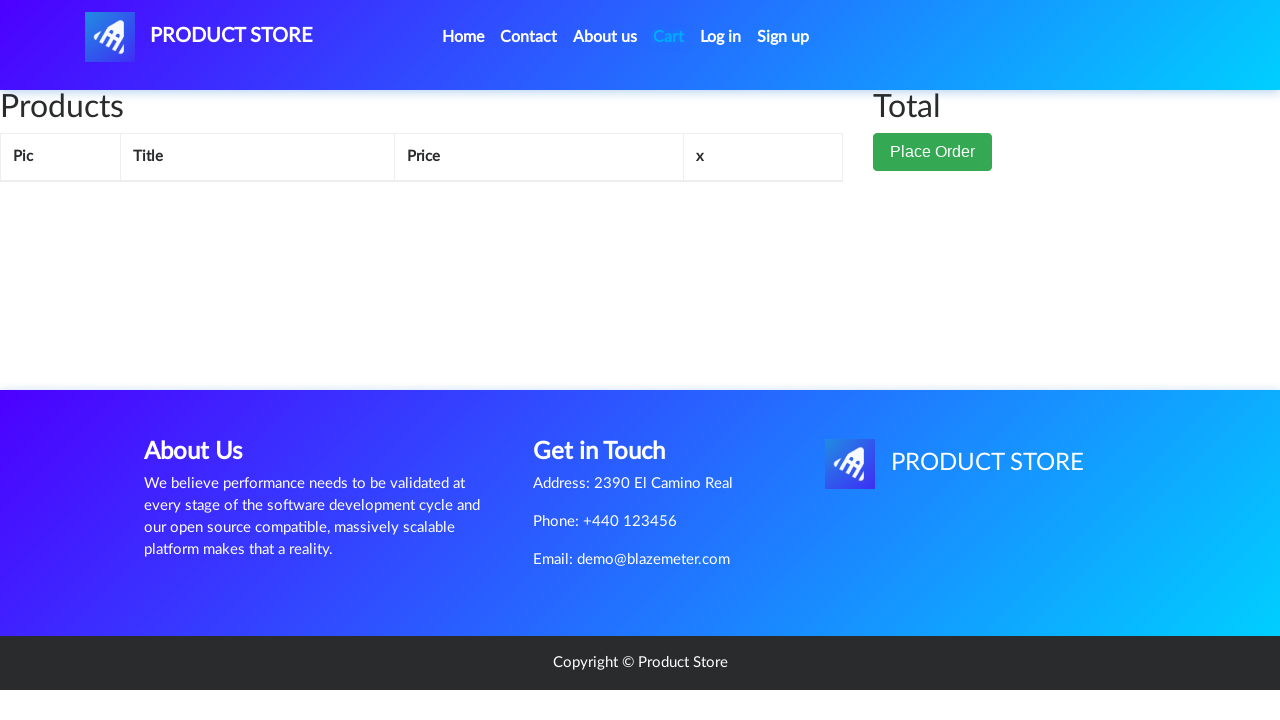

Cart page loaded with items table visible
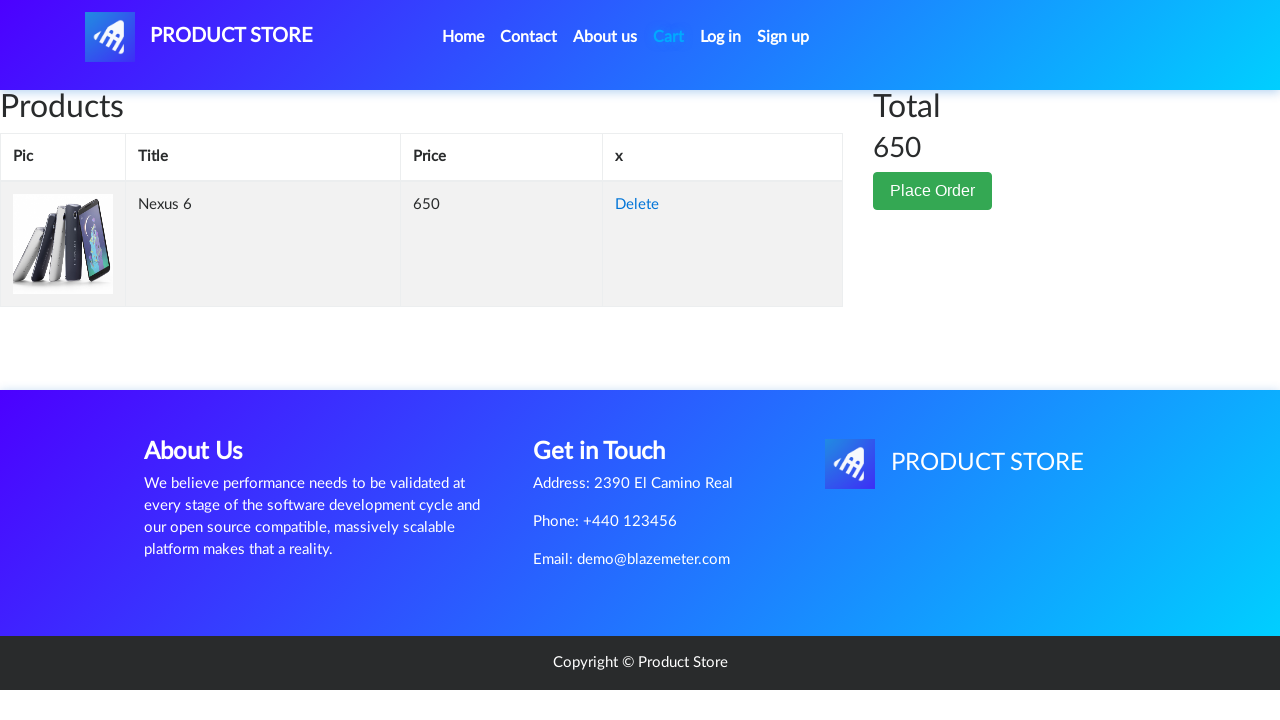

Verified cart item name: Nexus 6
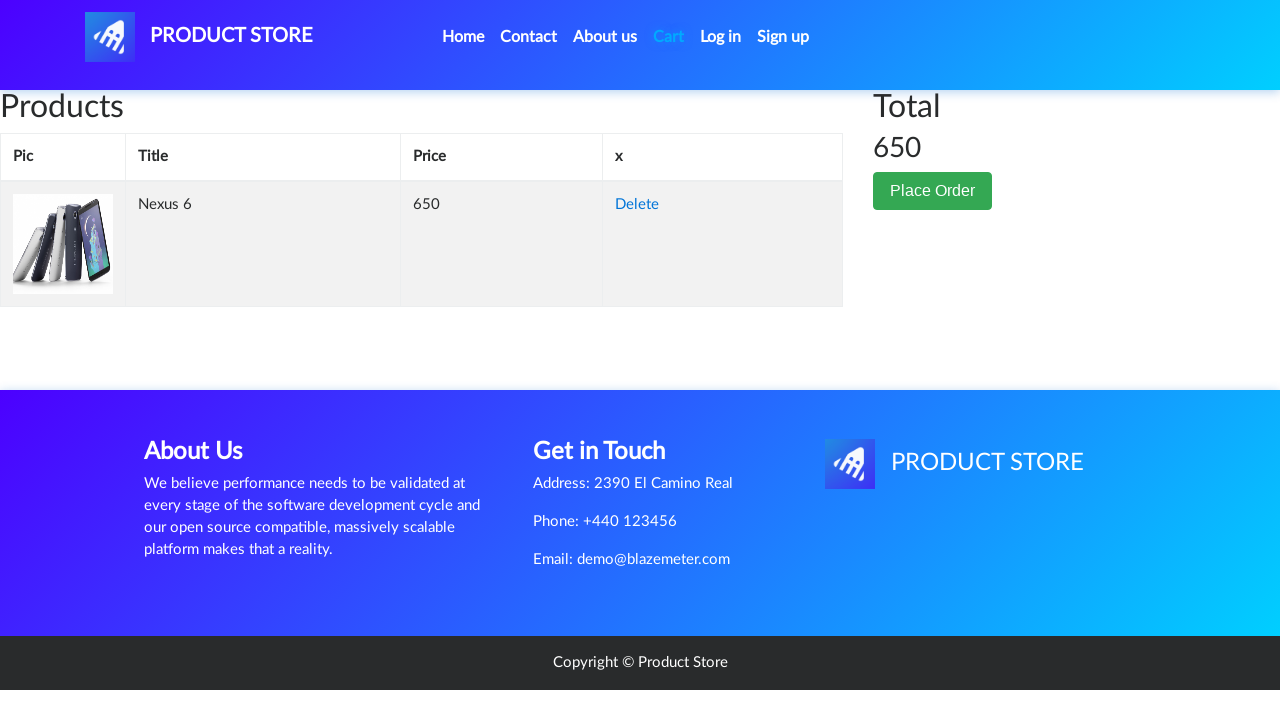

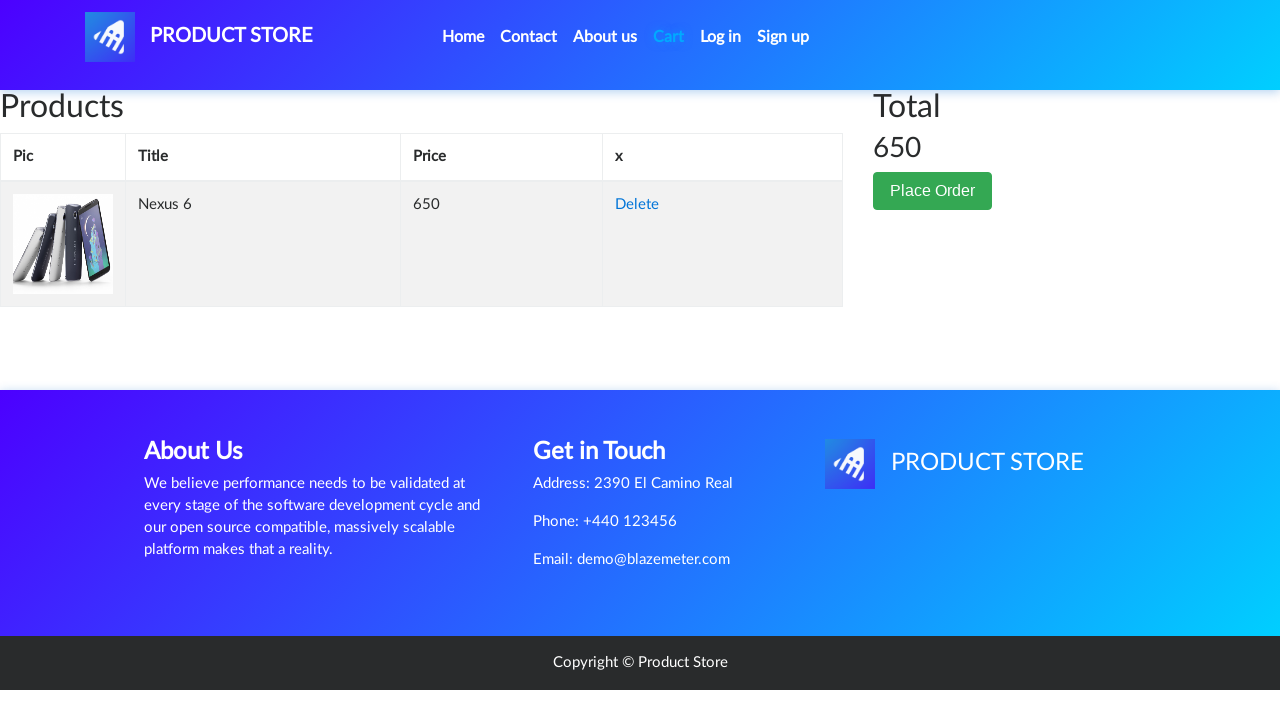